Tests dragging functionality on jQuery UI by navigating to the draggable demo and dragging an element by a specified offset

Starting URL: https://jqueryui.com/

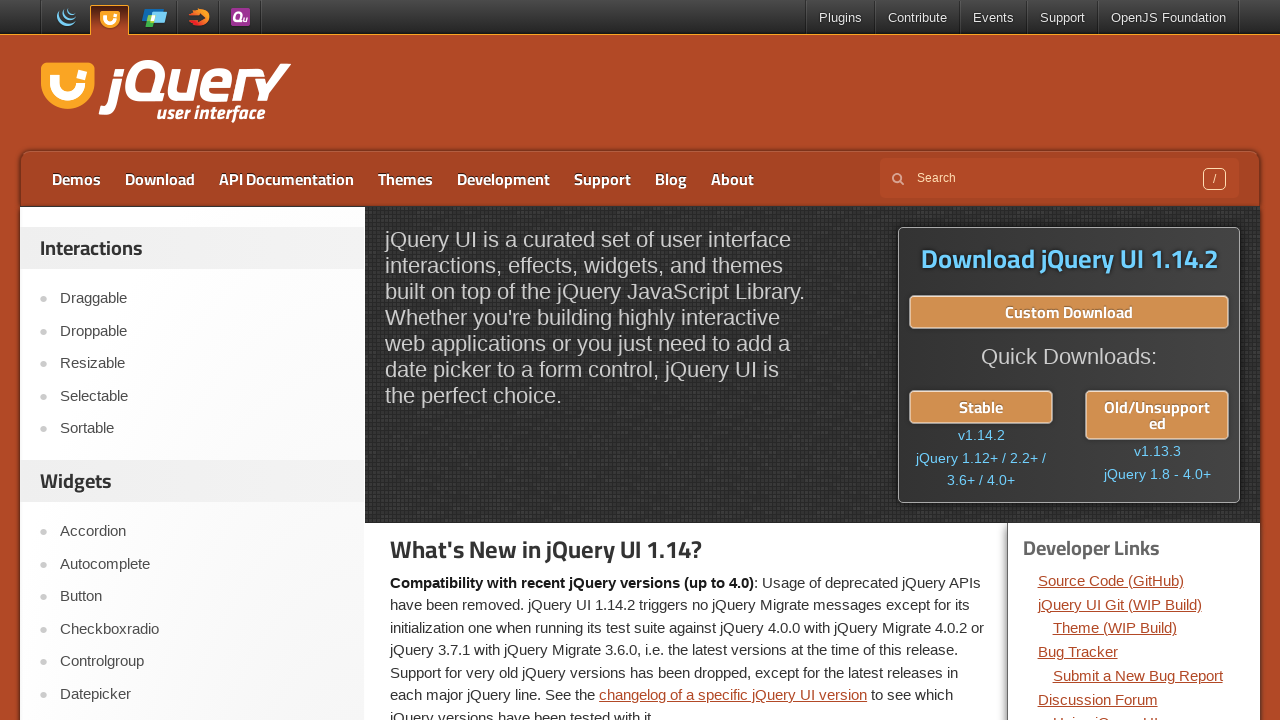

Clicked on Draggable link in jQuery UI navigation at (202, 299) on text=Draggable
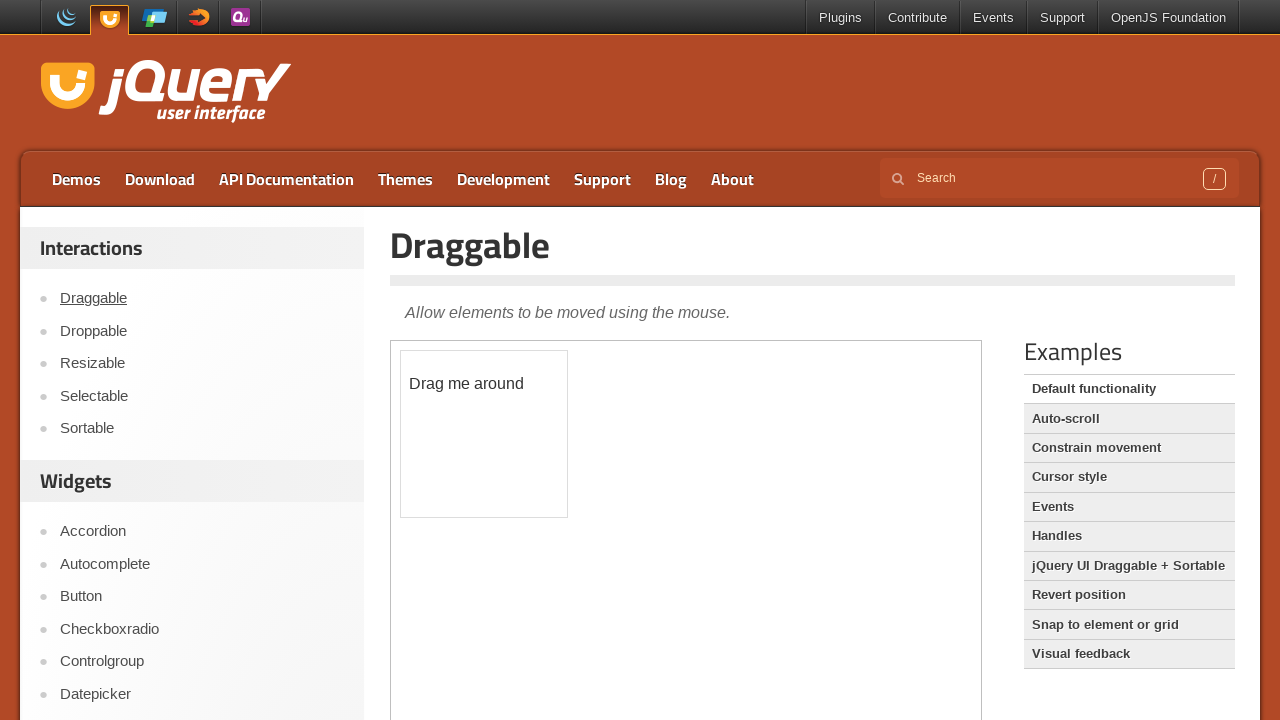

Located the demo iframe
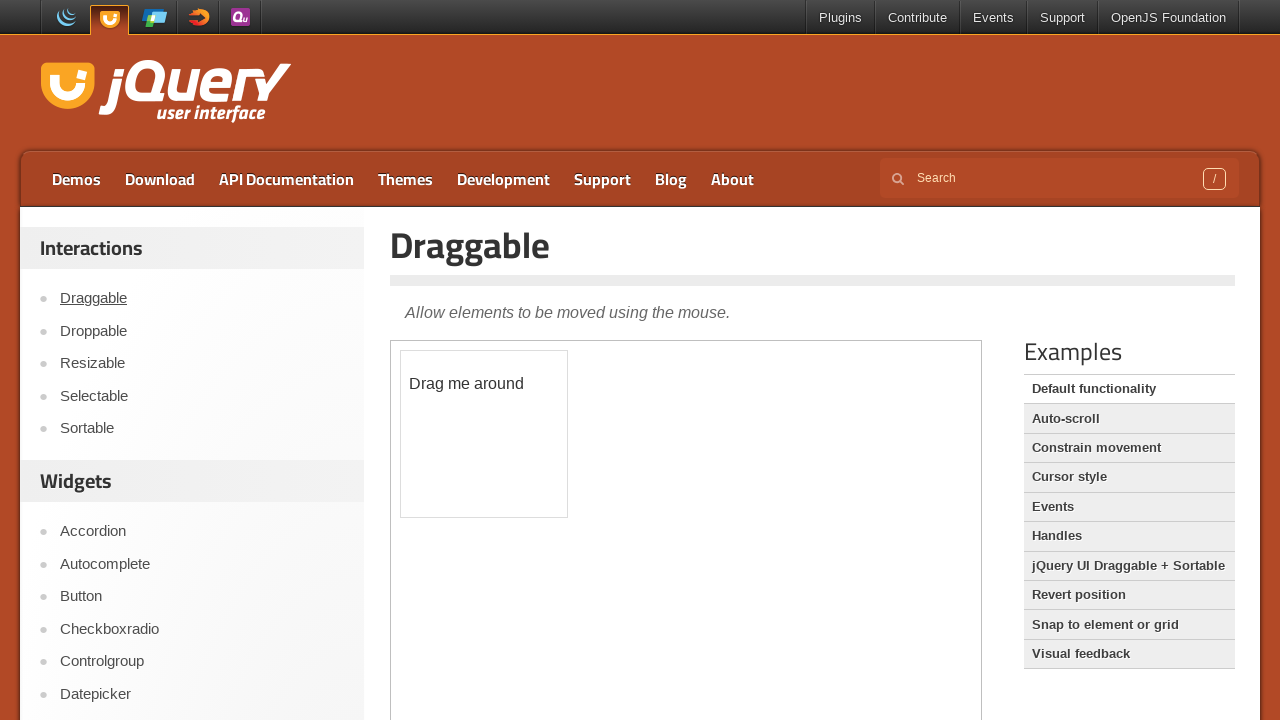

Located the draggable element within the iframe
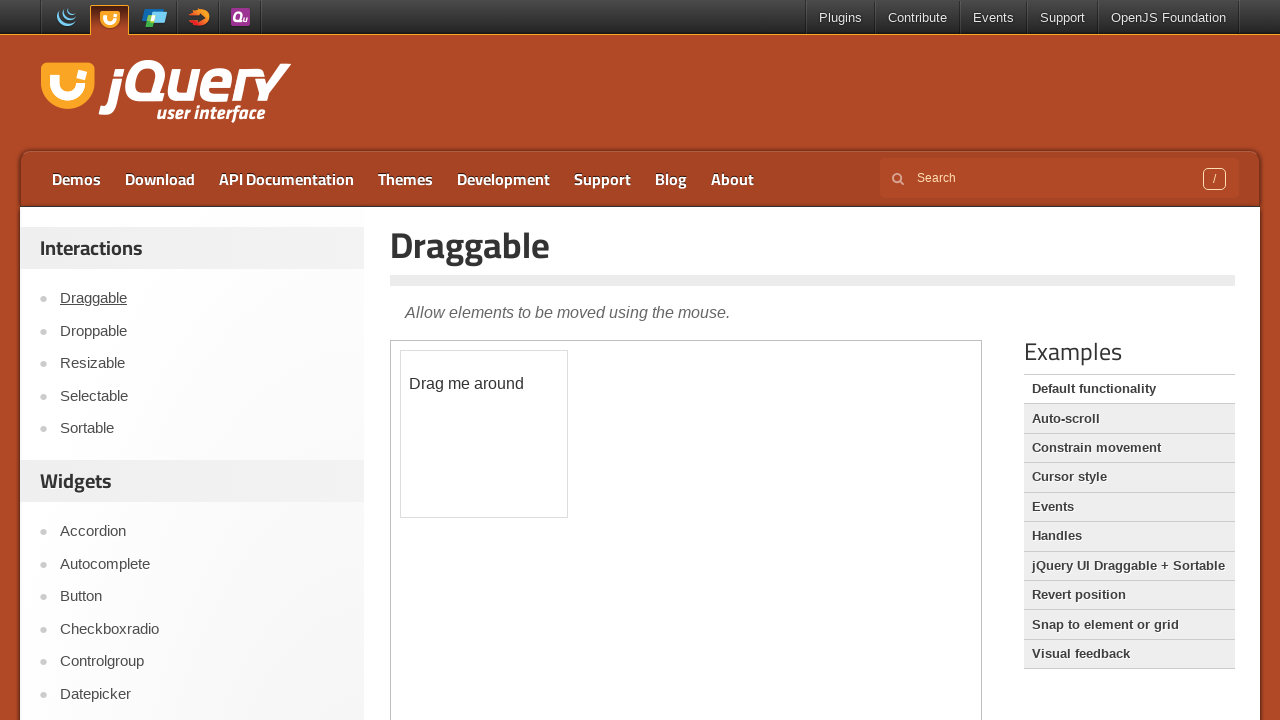

Dragged the element by offset (x: 10, y: 20) at (411, 371)
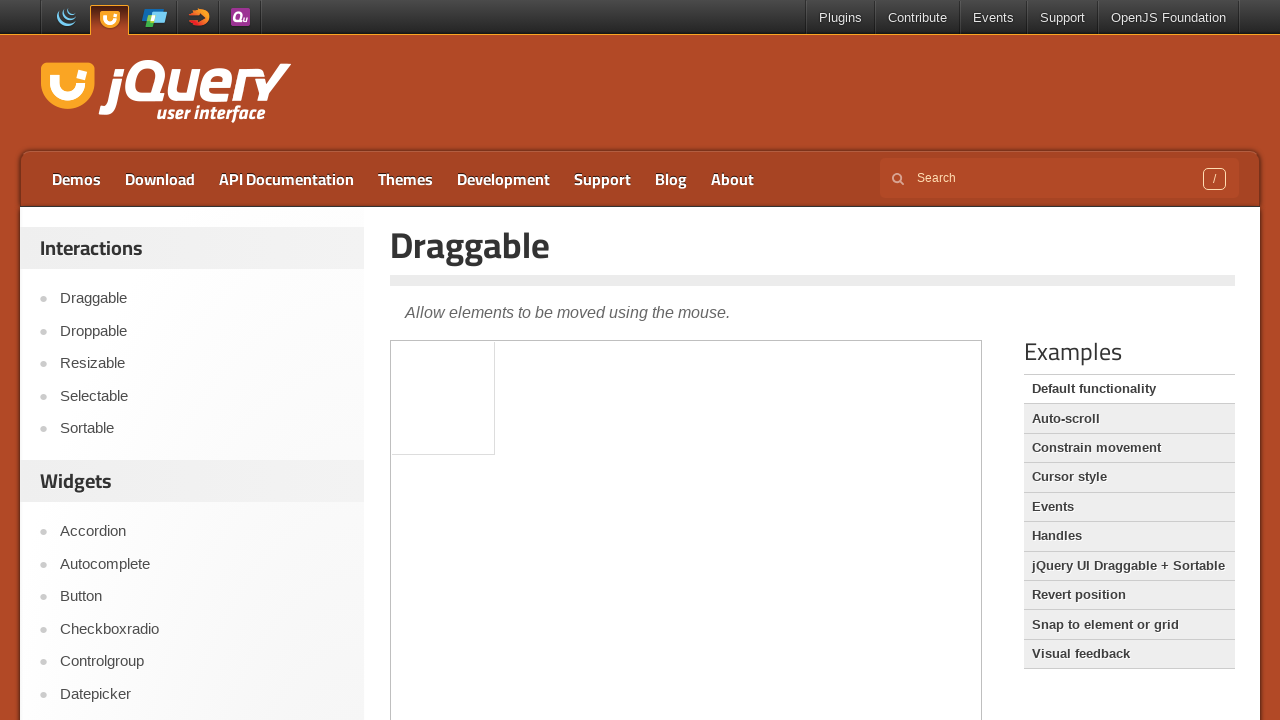

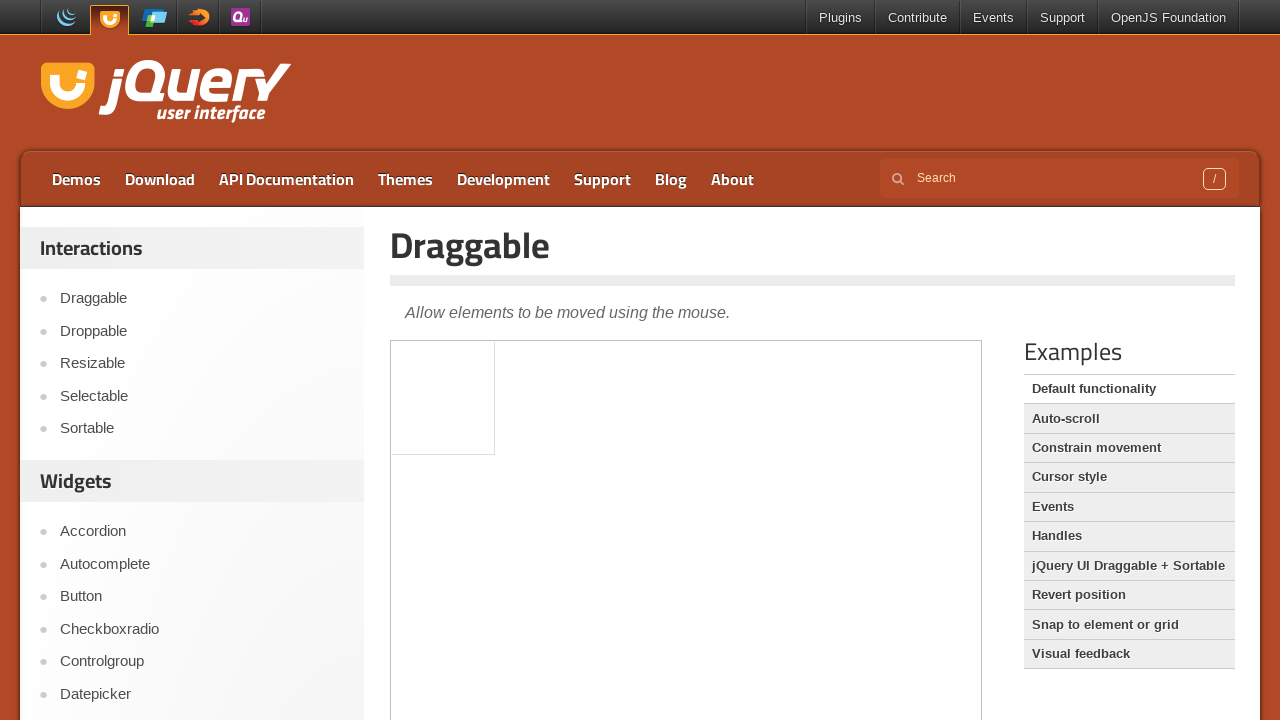